Tests JavaScript confirm alert by clicking the JS Confirm button, dismissing/canceling the alert, and verifying the result message shows "You clicked: Cancel"

Starting URL: https://the-internet.herokuapp.com/javascript_alerts

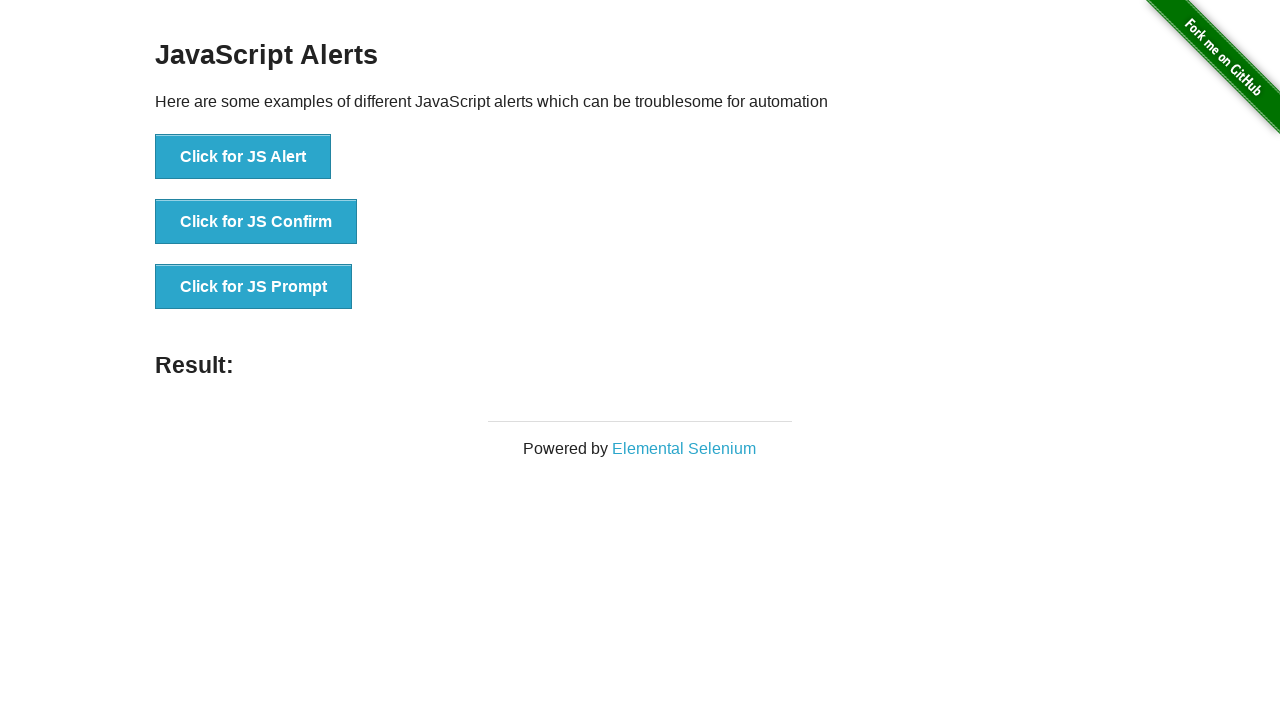

Set up dialog handler to dismiss (cancel) the confirm alert
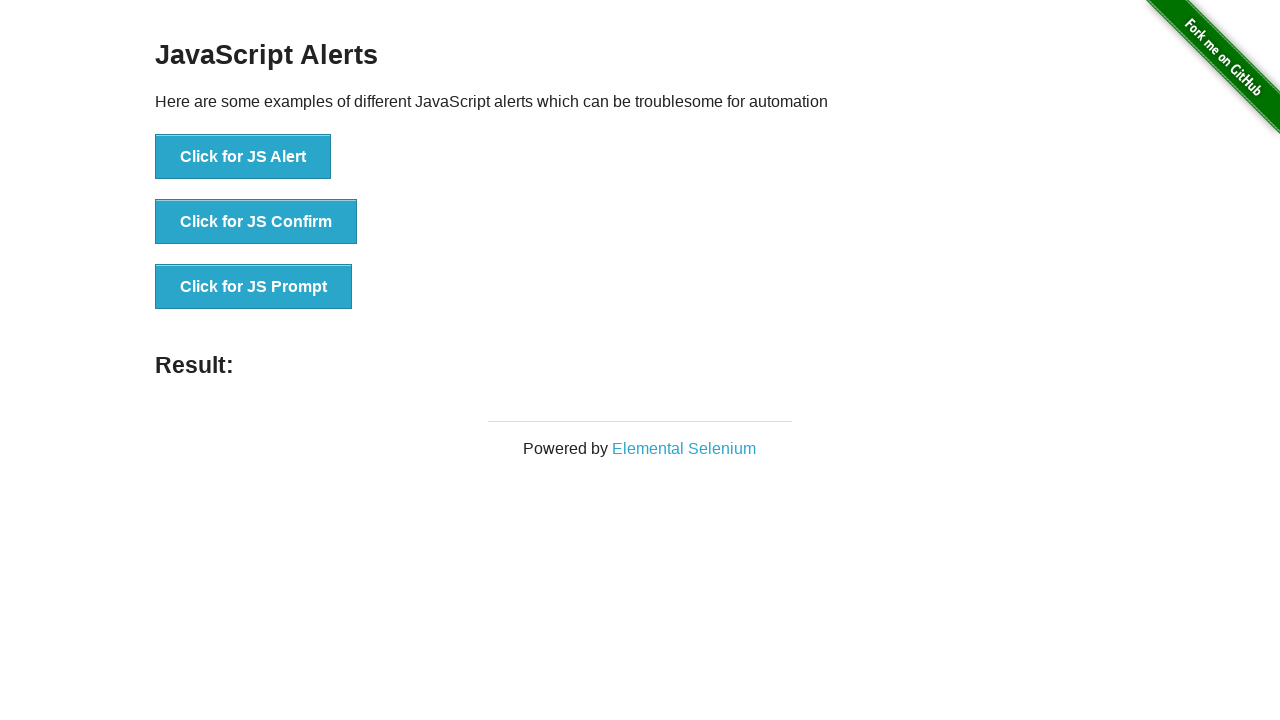

Clicked the JS Confirm button at (256, 222) on button[onclick='jsConfirm()']
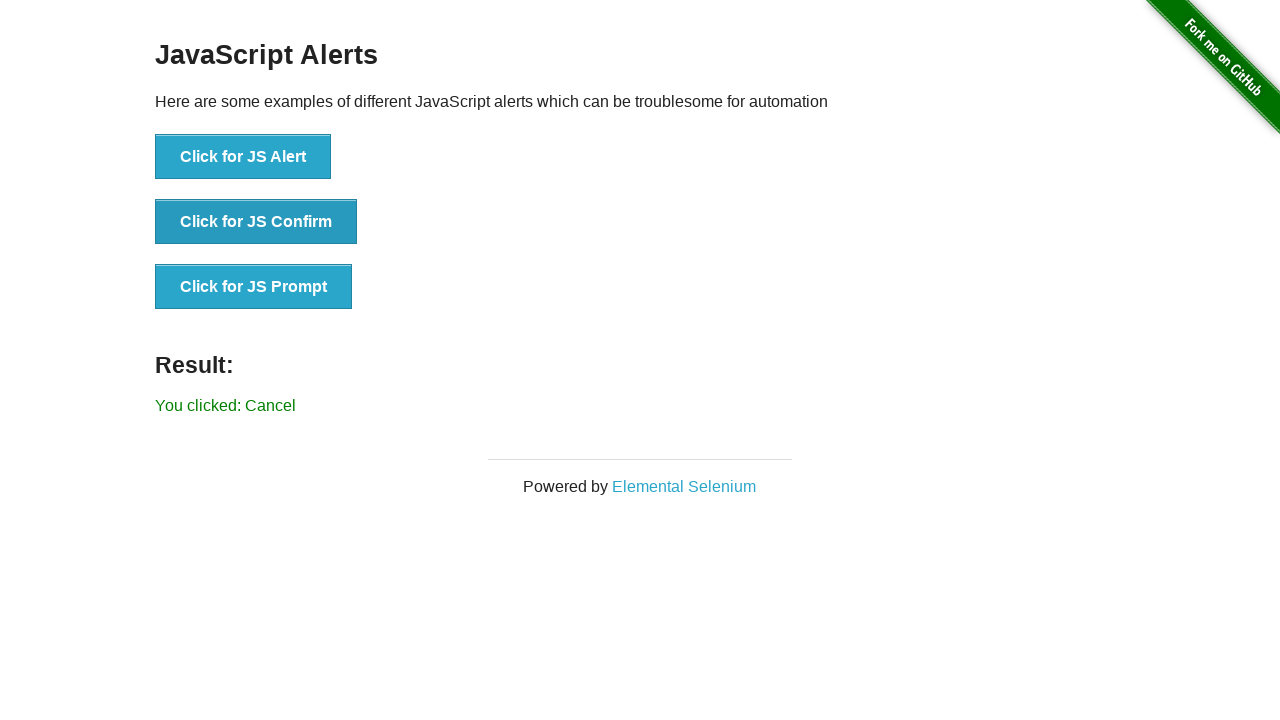

Result message element loaded after dismissing alert
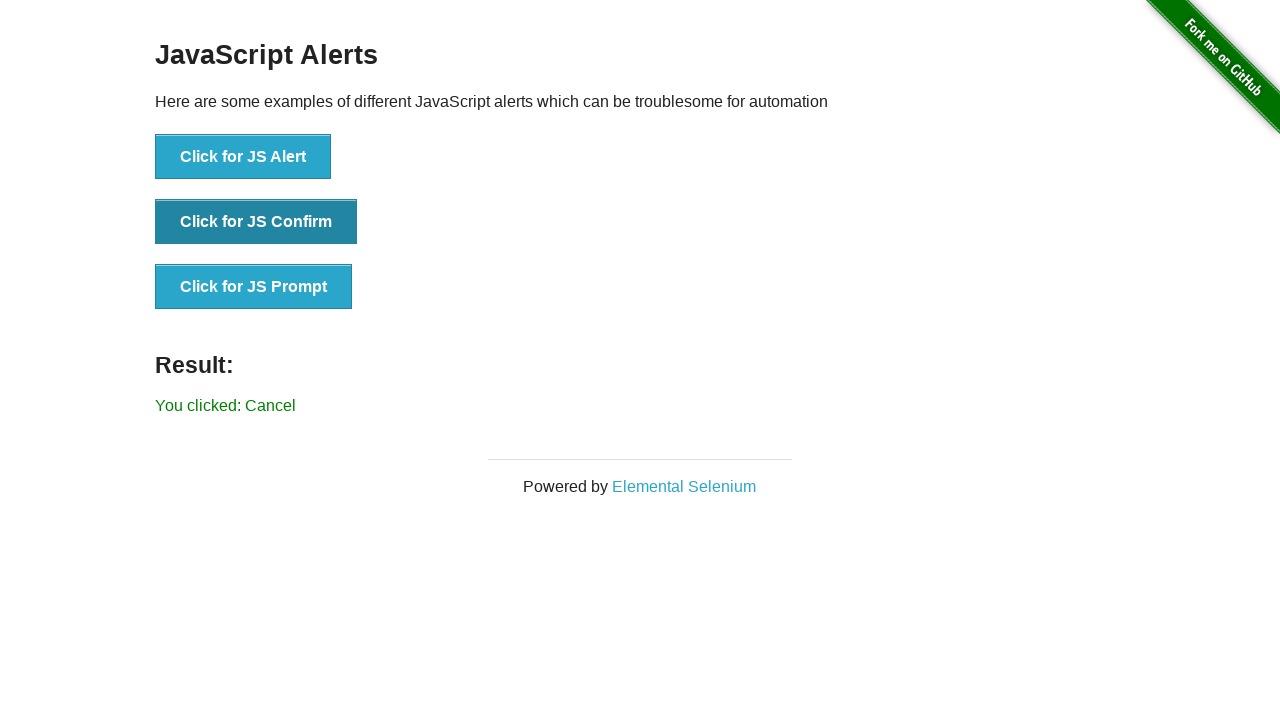

Retrieved result message text content
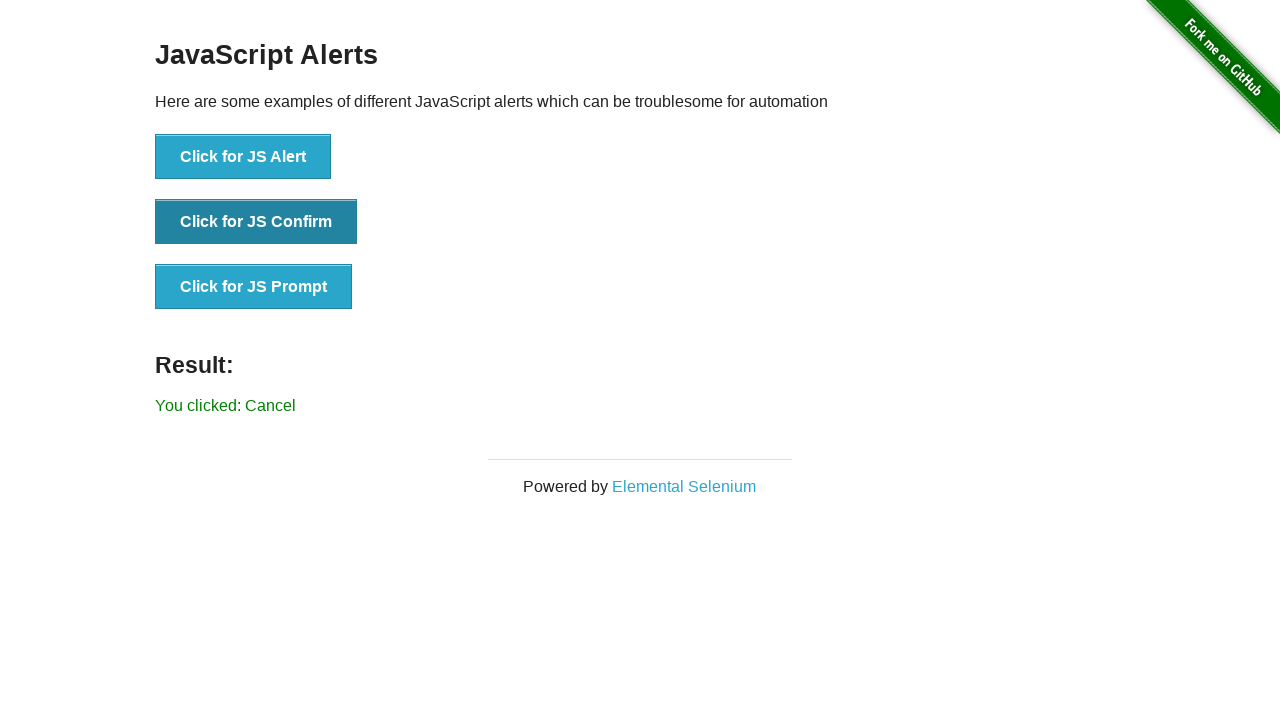

Verified result text shows 'You clicked: Cancel'
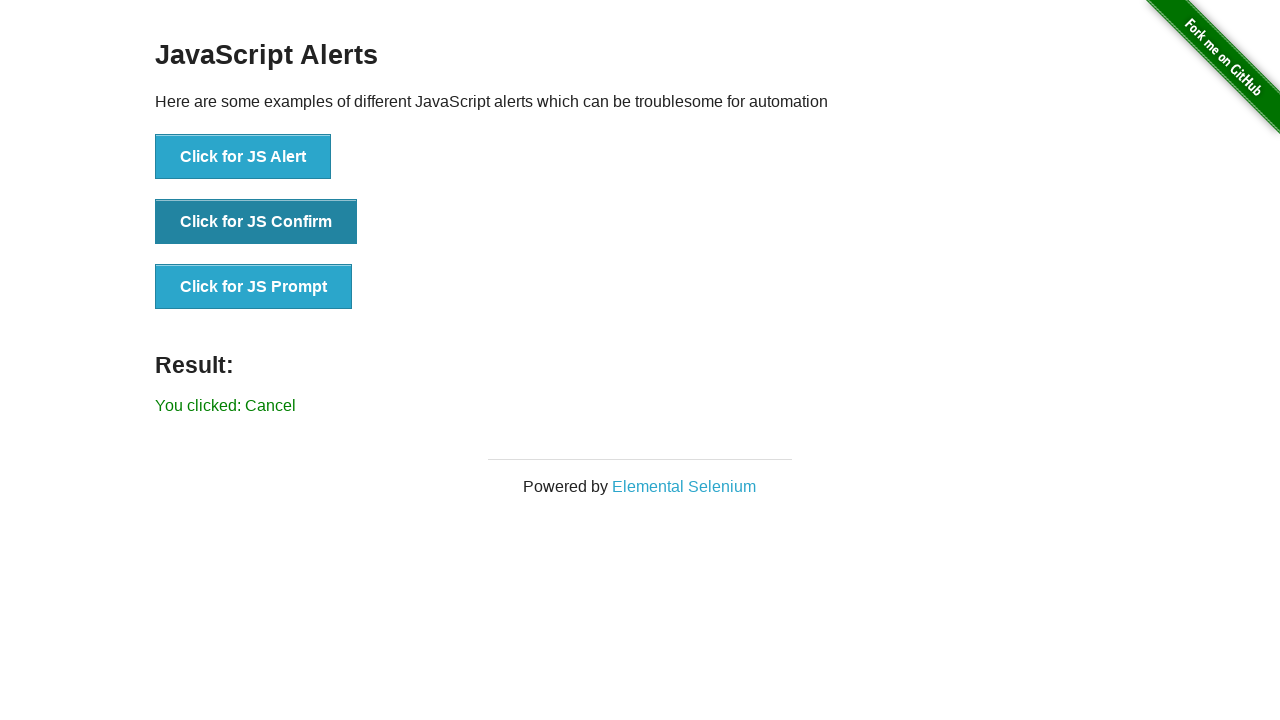

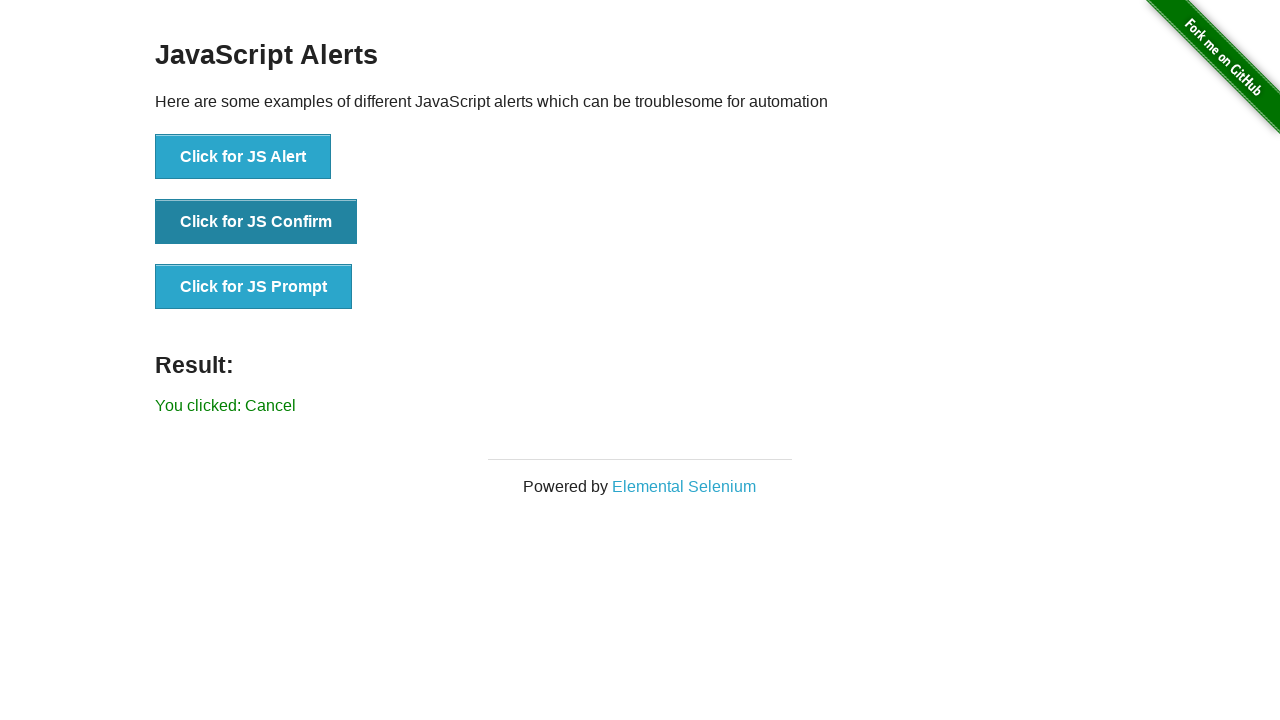